Tests search functionality by searching for "Tablets" on the e-commerce playground site

Starting URL: https://ecommerce-playground.lambdatest.io/

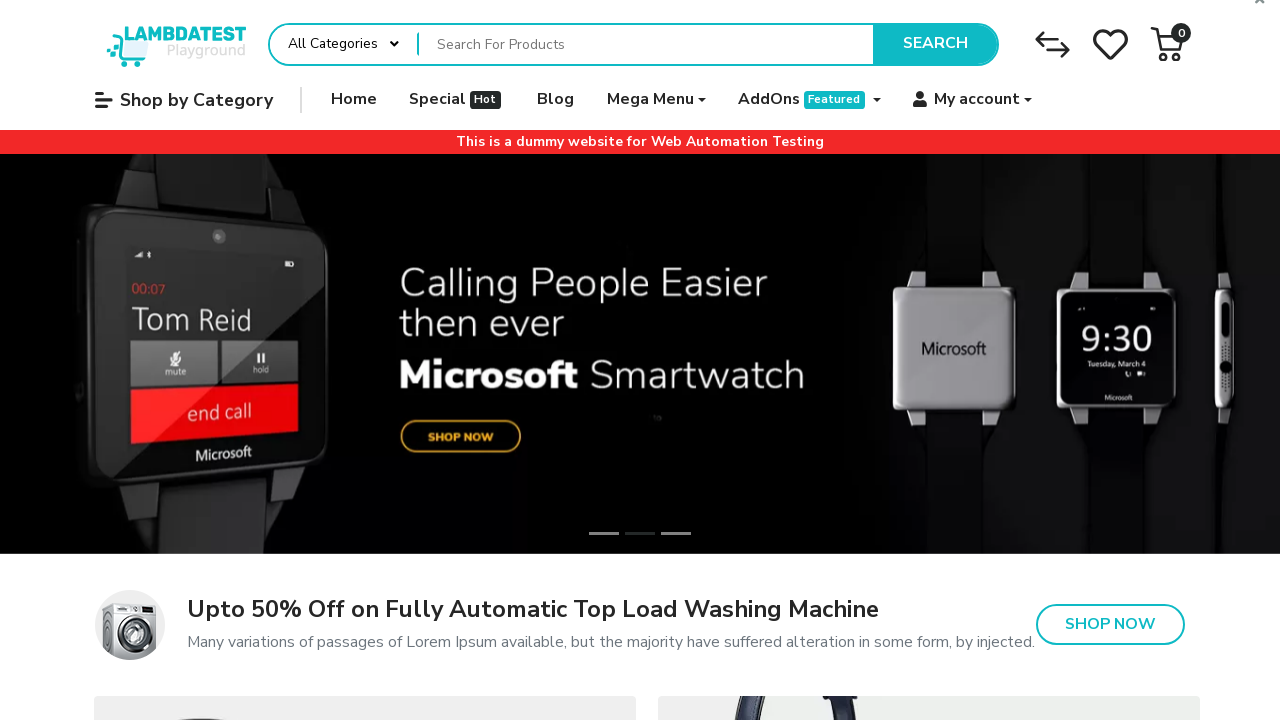

Filled search input with 'Tablets' on input[name='search']
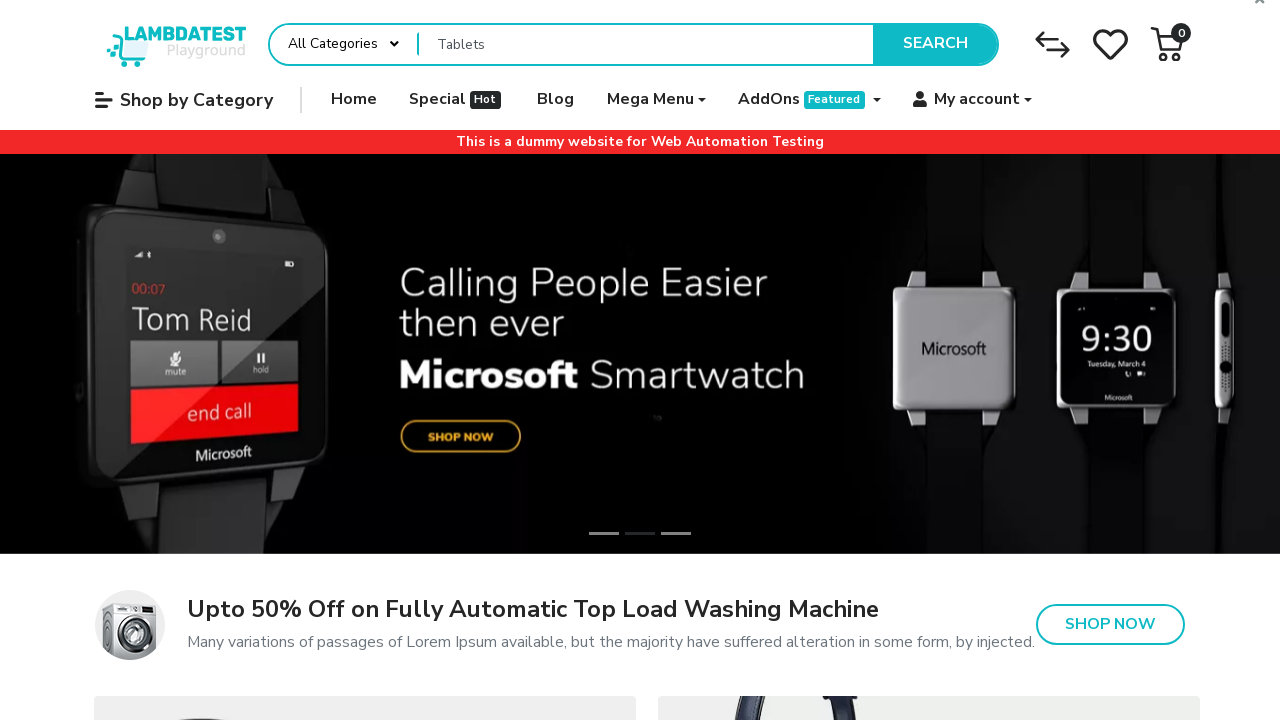

Clicked search button to search for Tablets at (935, 44) on button[type='submit']
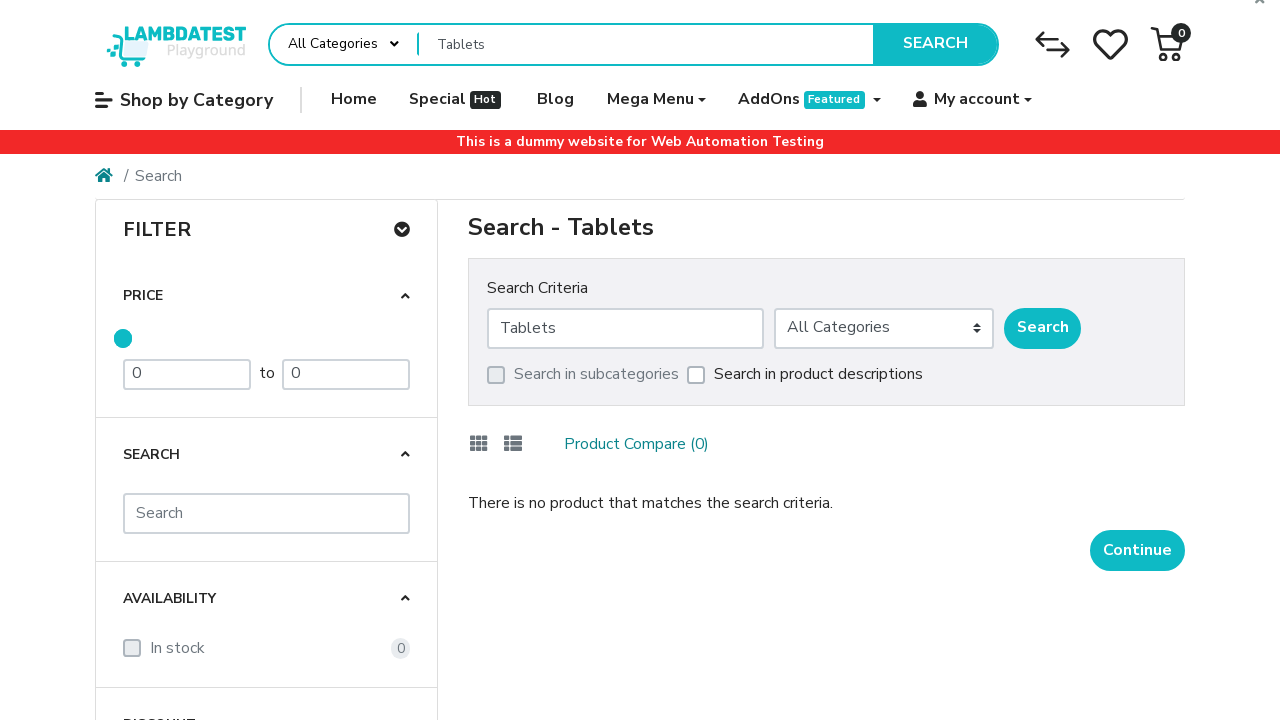

Search results page loaded successfully
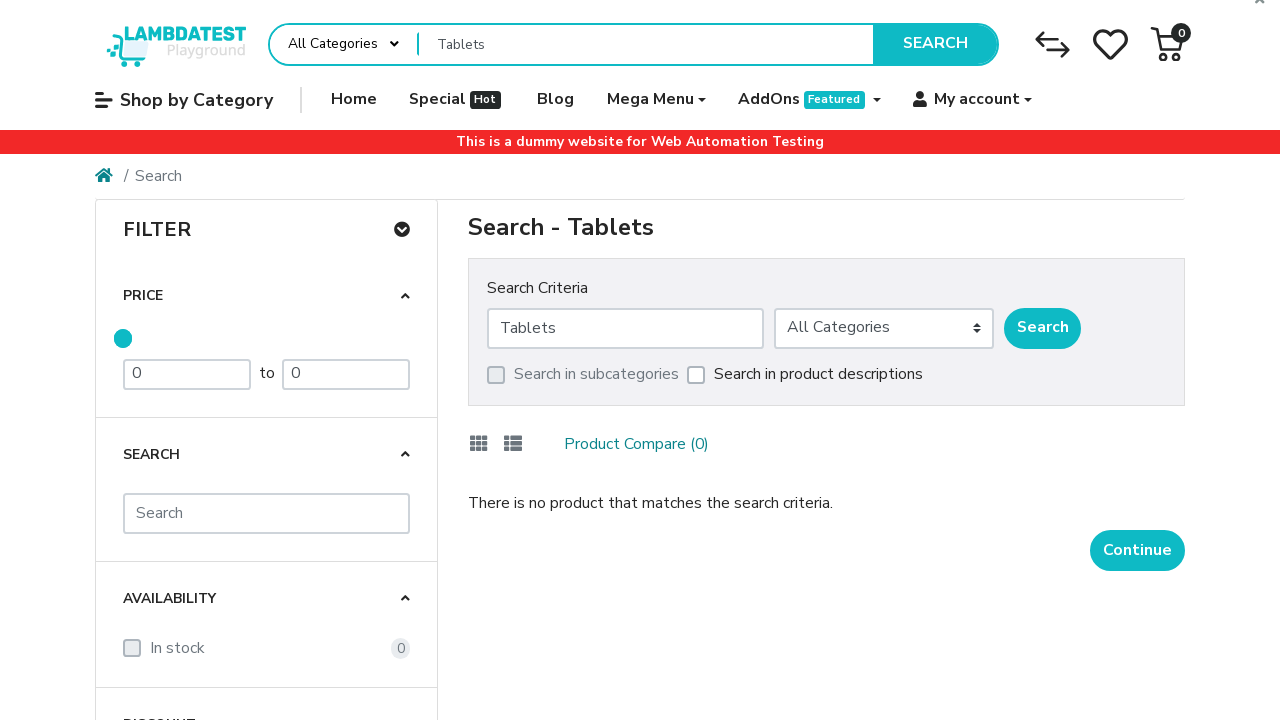

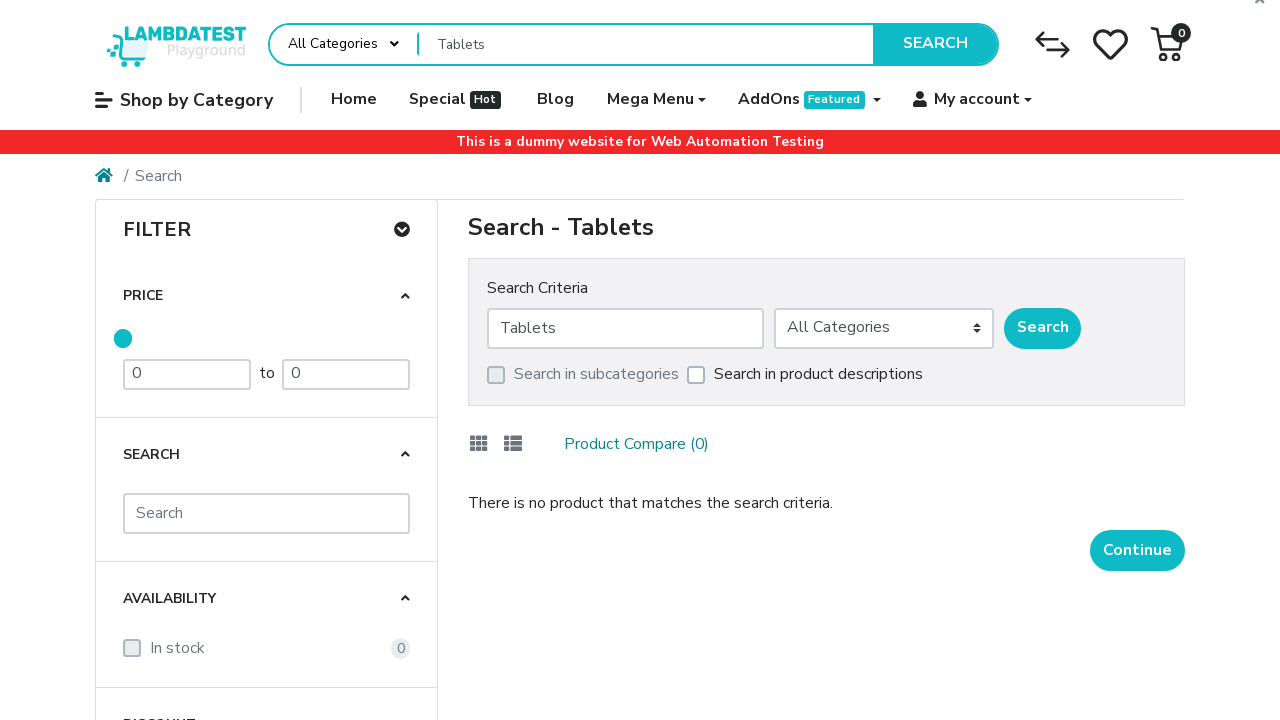